Tests dropdown functionality by selecting options using different methods: by value, by label, and by index

Starting URL: https://the-internet.herokuapp.com/dropdown

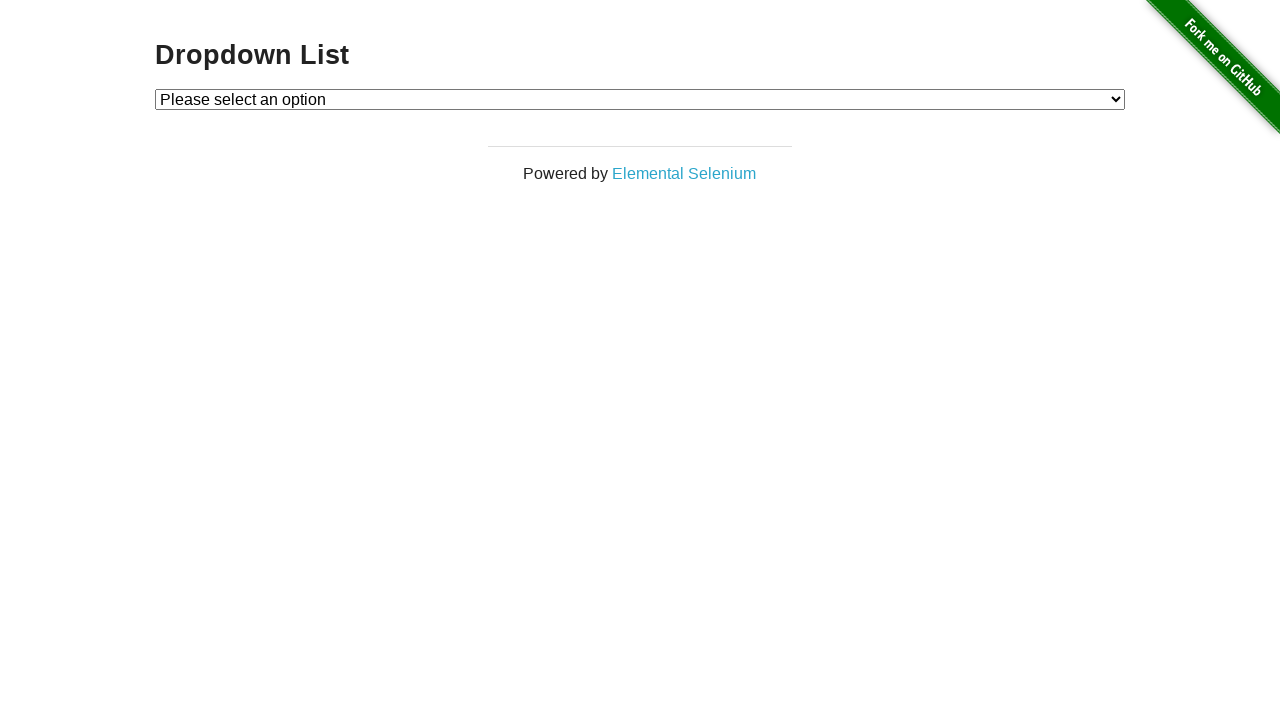

Selected dropdown option by value '1' on #dropdown
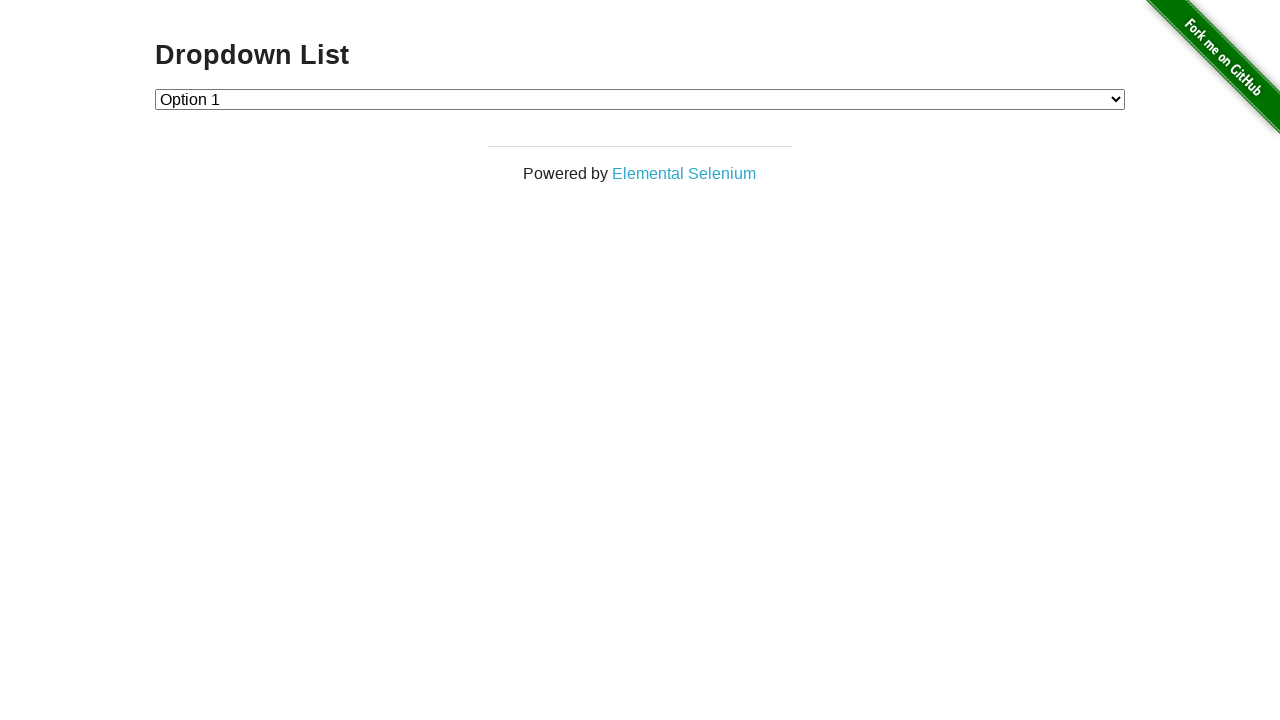

Selected dropdown option by label 'Option 2' on #dropdown
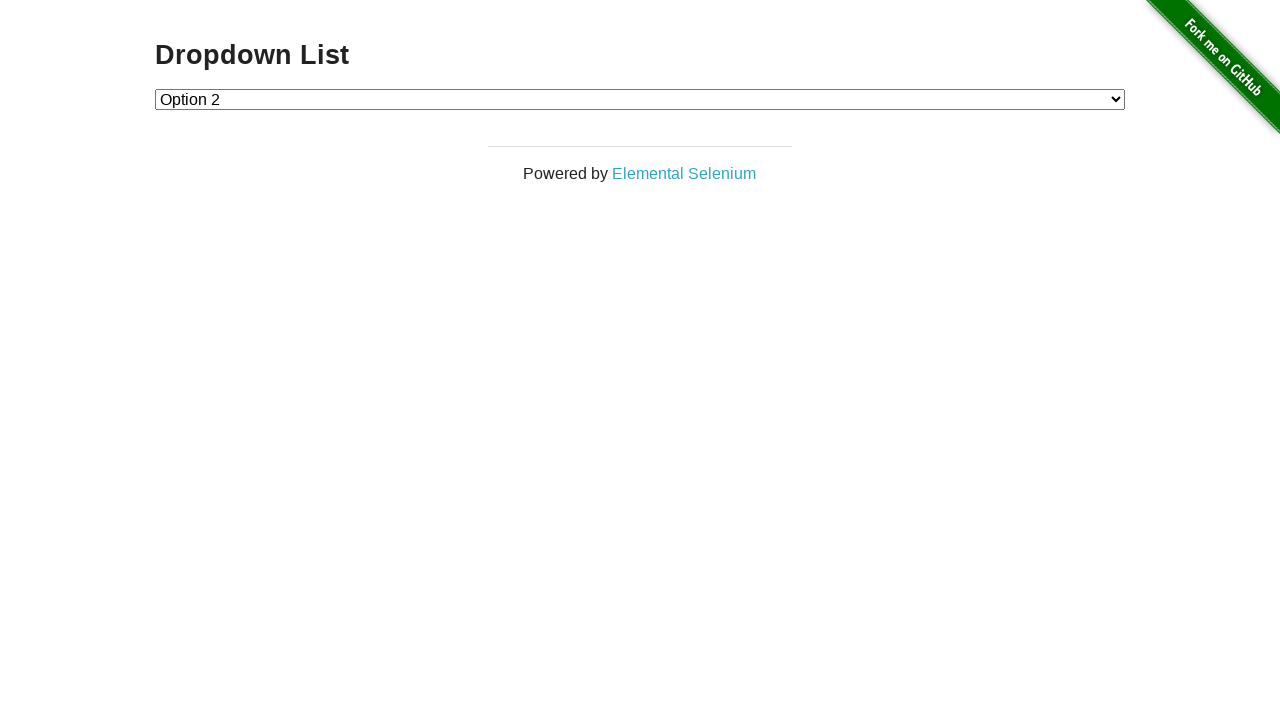

Selected dropdown option by index 1 on #dropdown
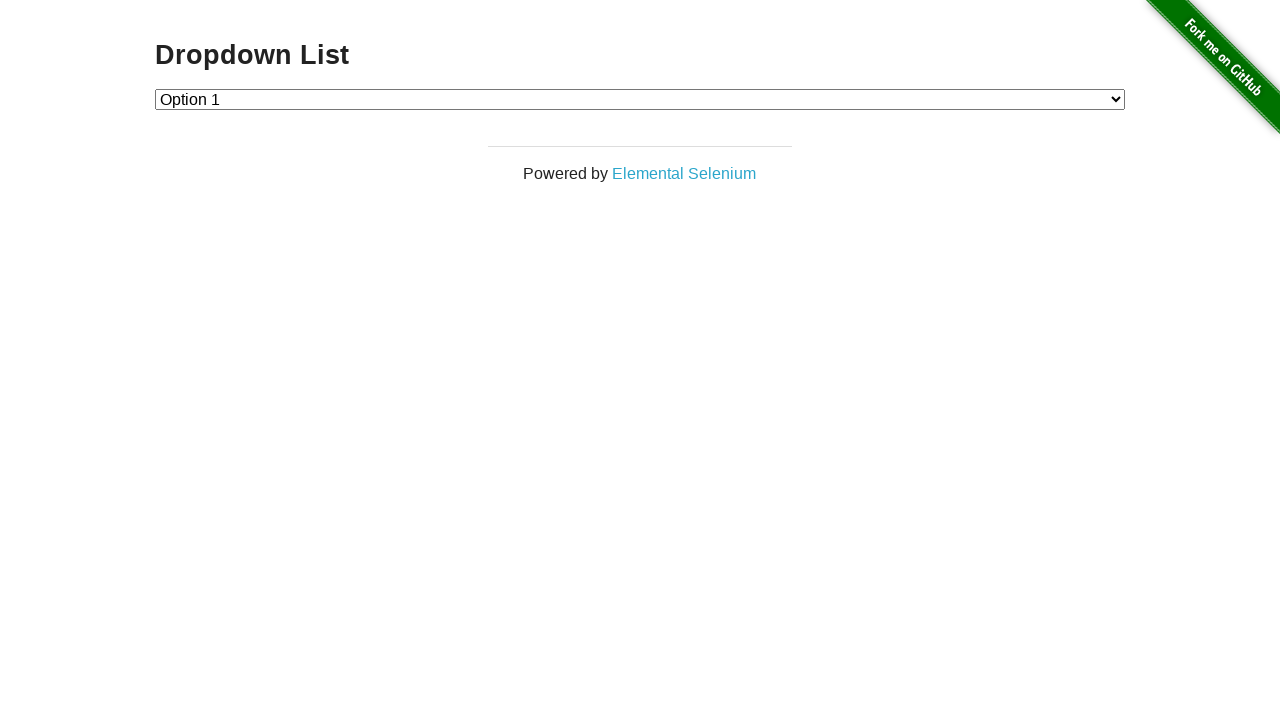

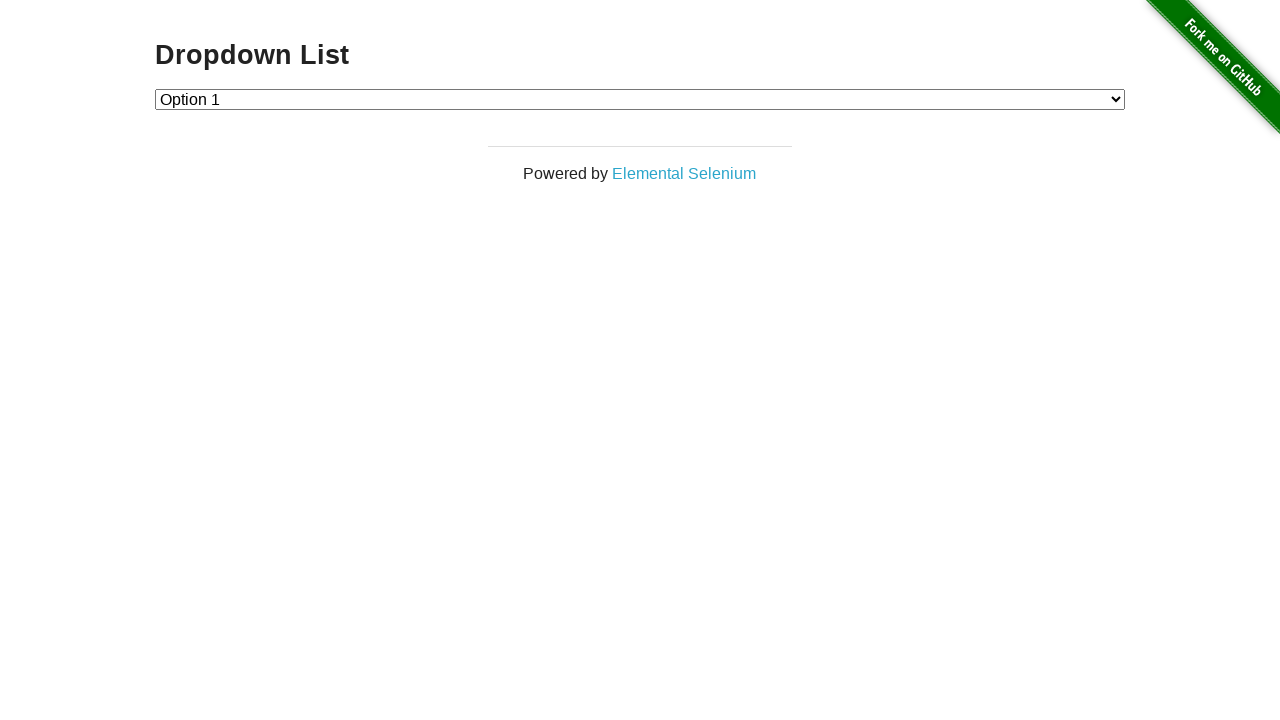